Navigates to ReactJS documentation page by clicking the Docs tab from the main page

Starting URL: https://reactjs.org/

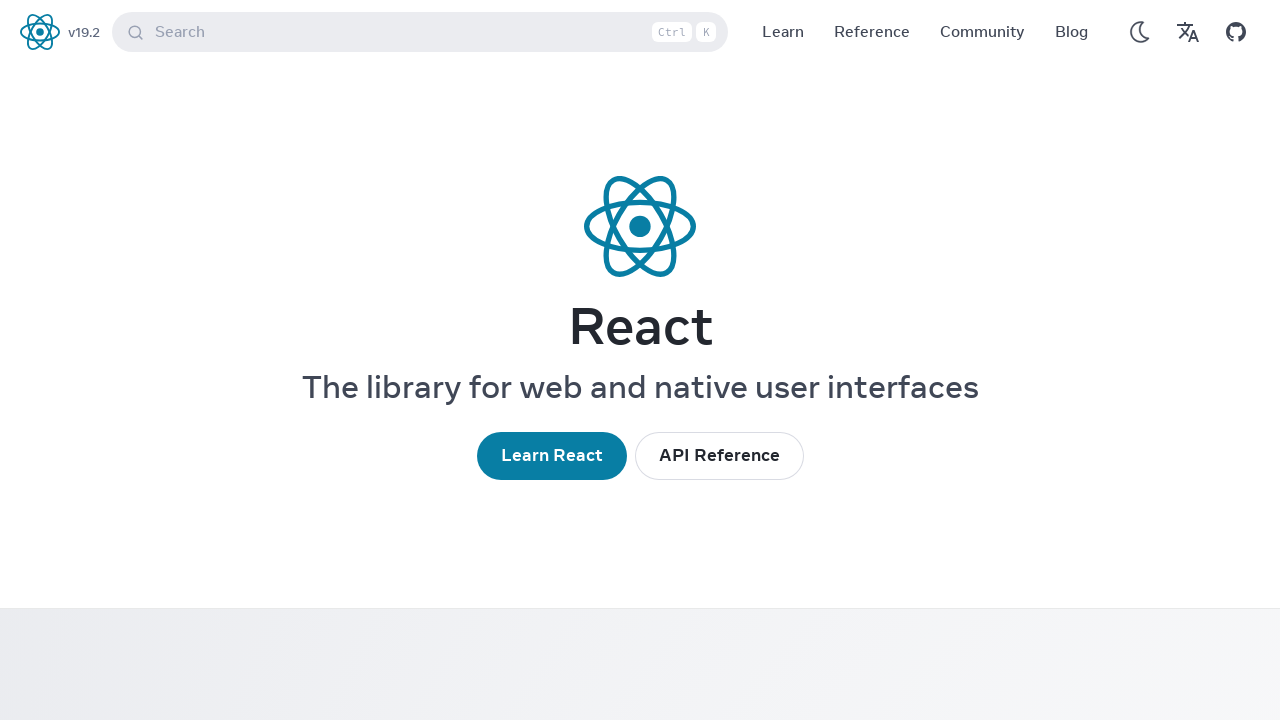

Waited 1 second for page to load
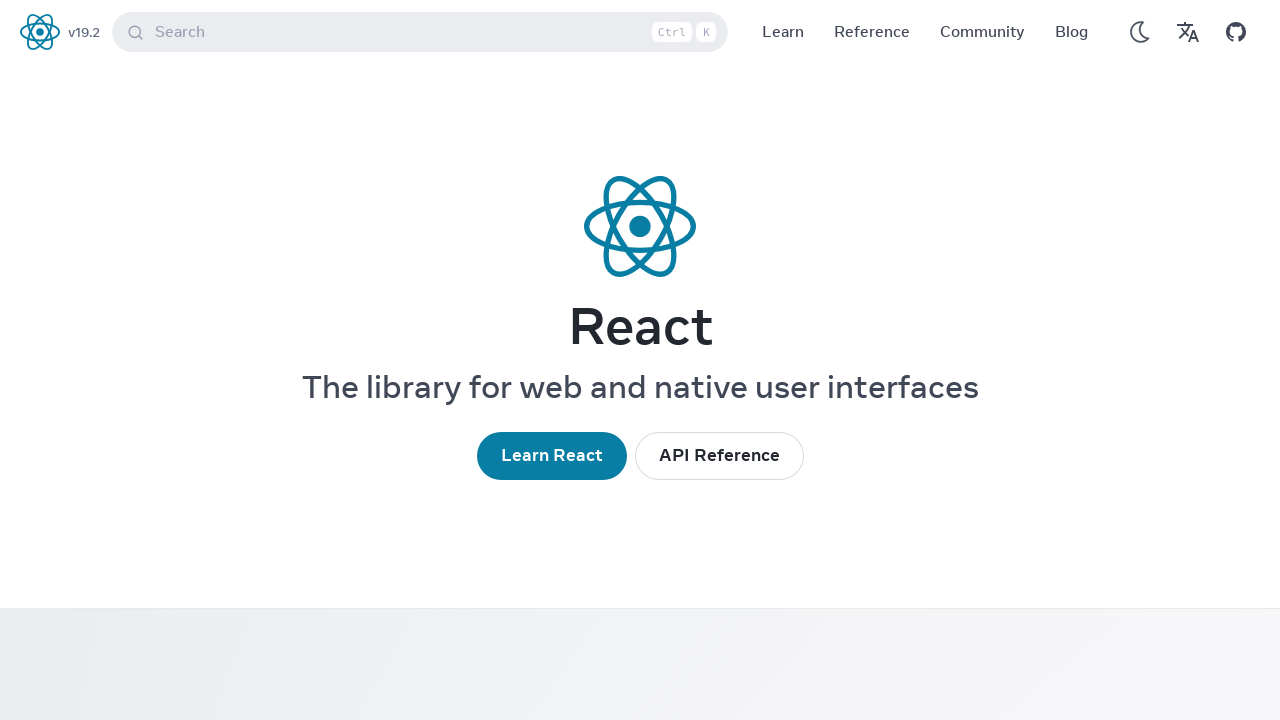

Clicked Docs tab to navigate to ReactJS documentation at (845, 553) on a:text('Docs')
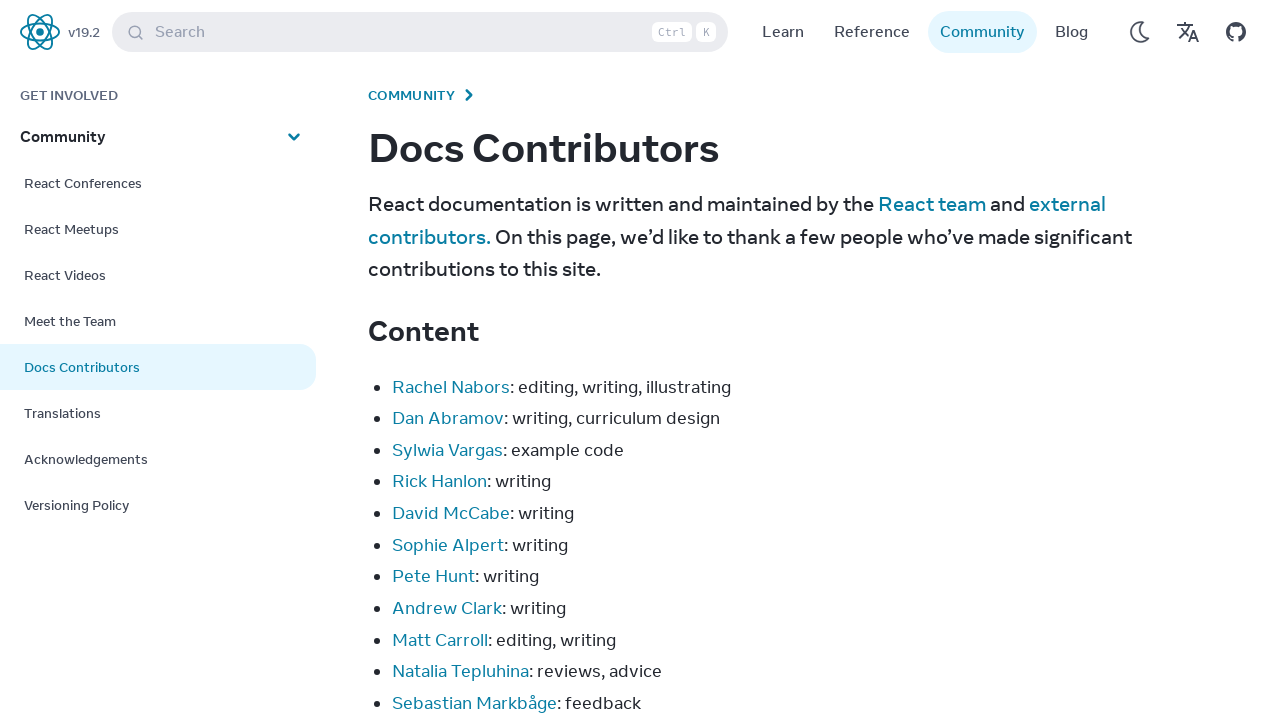

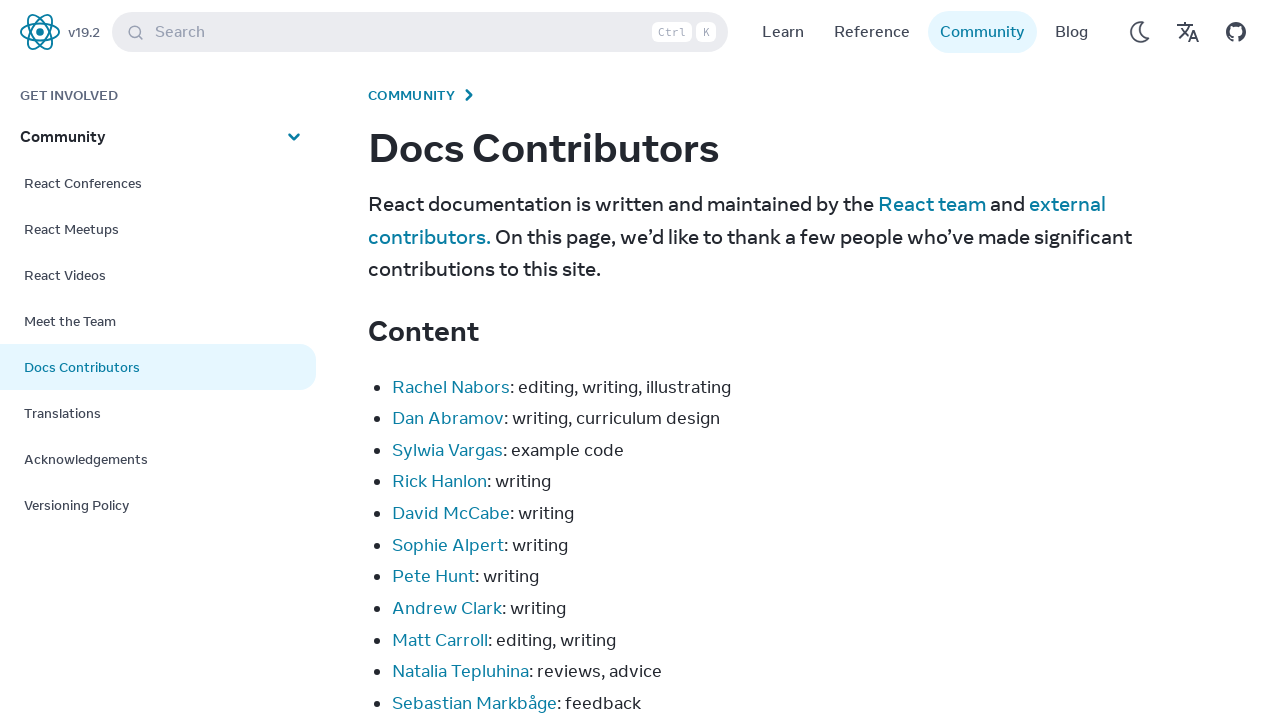